Tests form filling by checking element display status before interacting with email, education textarea, and age radio button

Starting URL: https://automationfc.github.io/basic-form/index.html

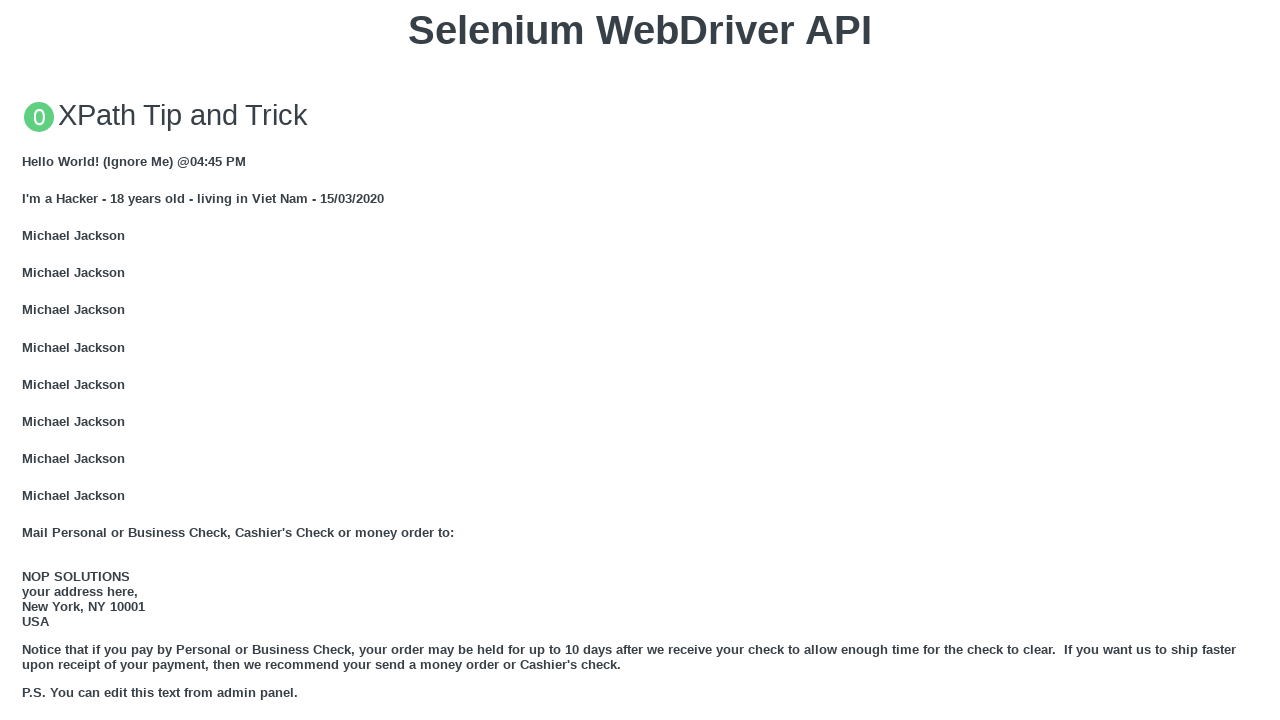

Reloaded the page
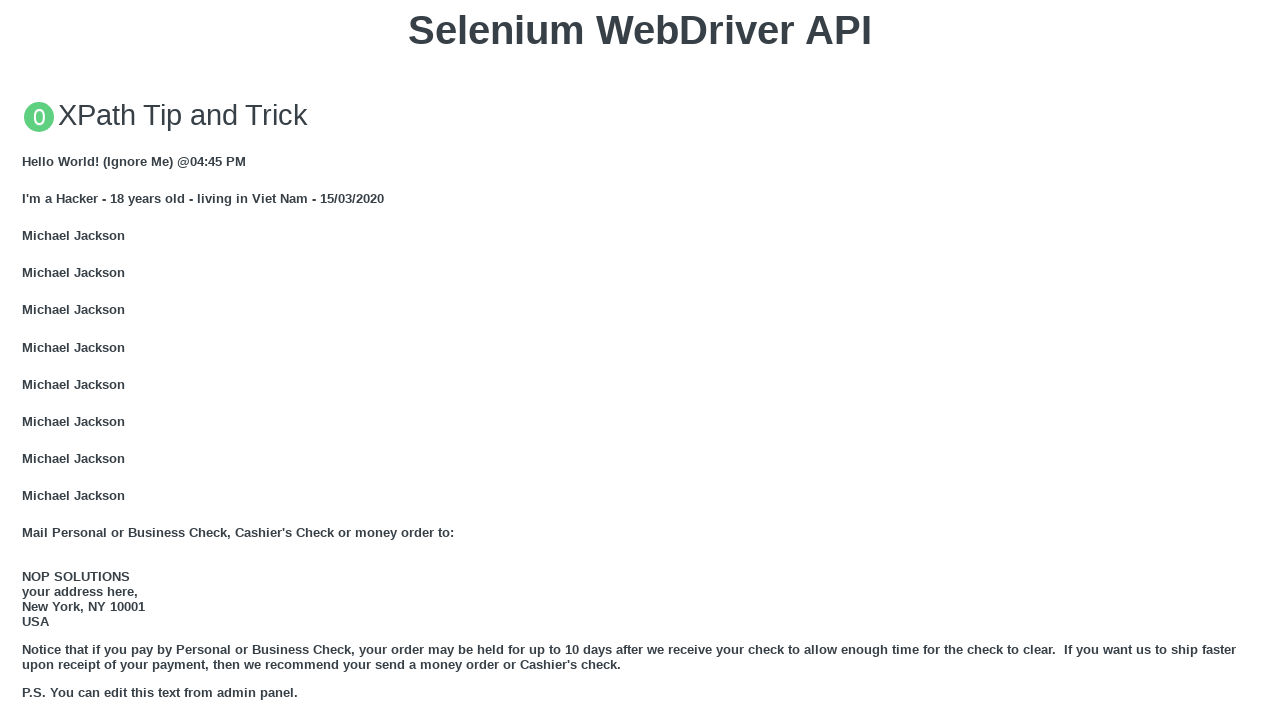

Verified email textbox is displayed
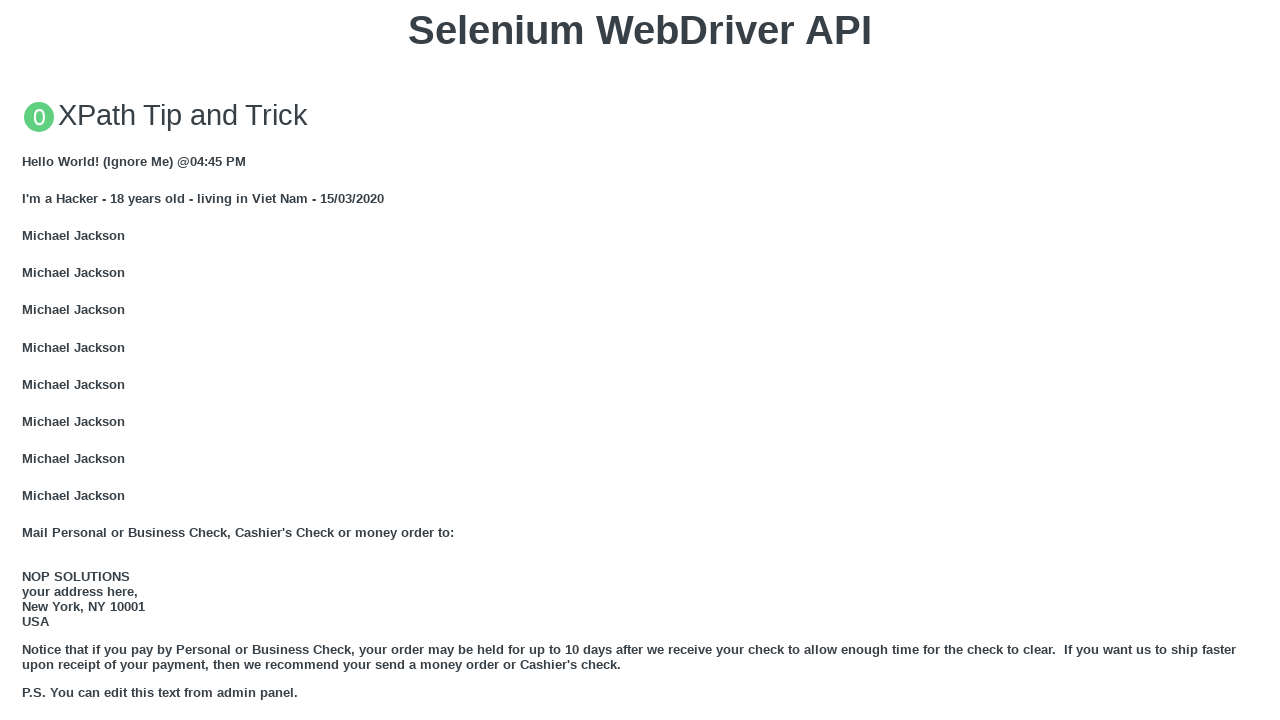

Filled email textbox with 'Automation Testing' on #mail
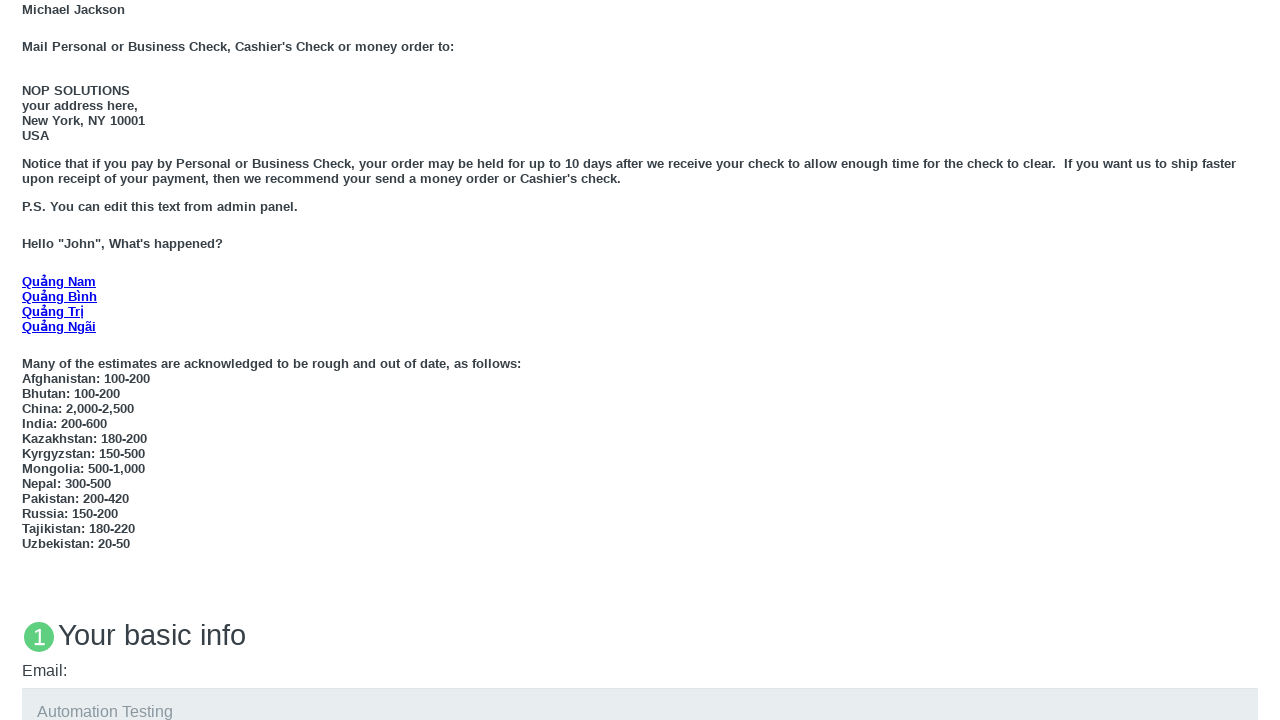

Verified education textarea is displayed
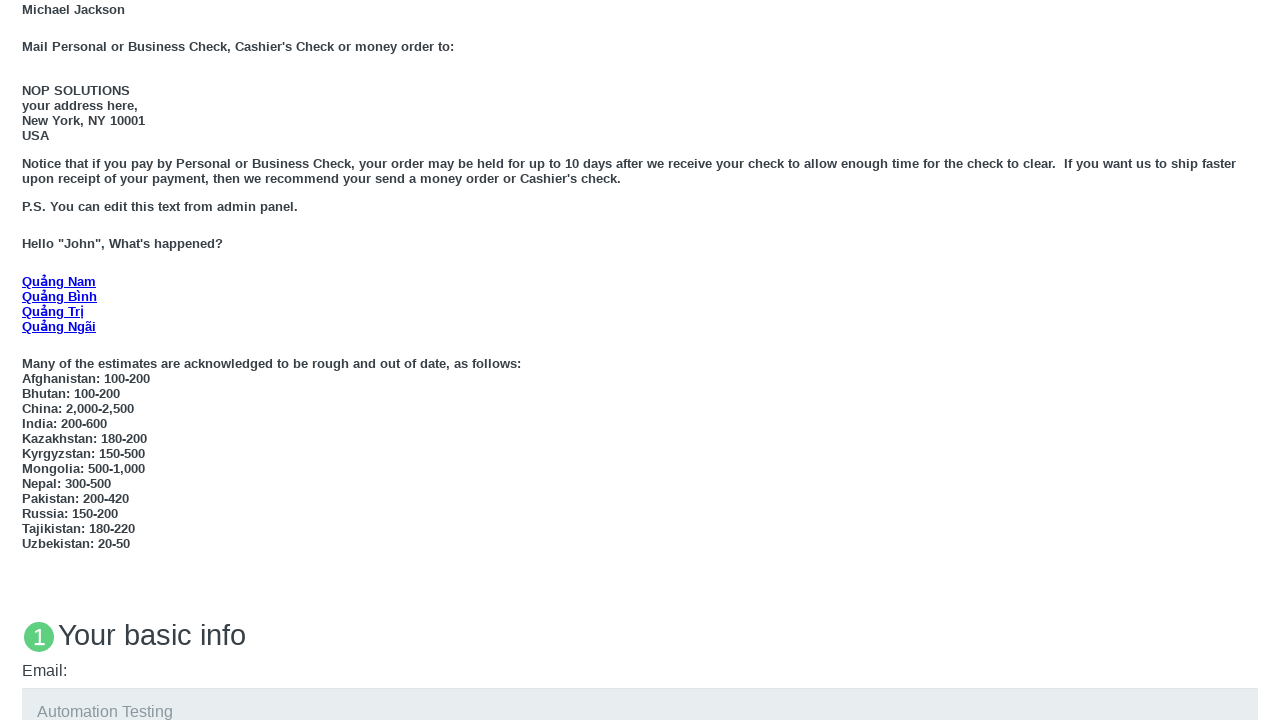

Filled education textarea with 'Automation Testing' on #edu
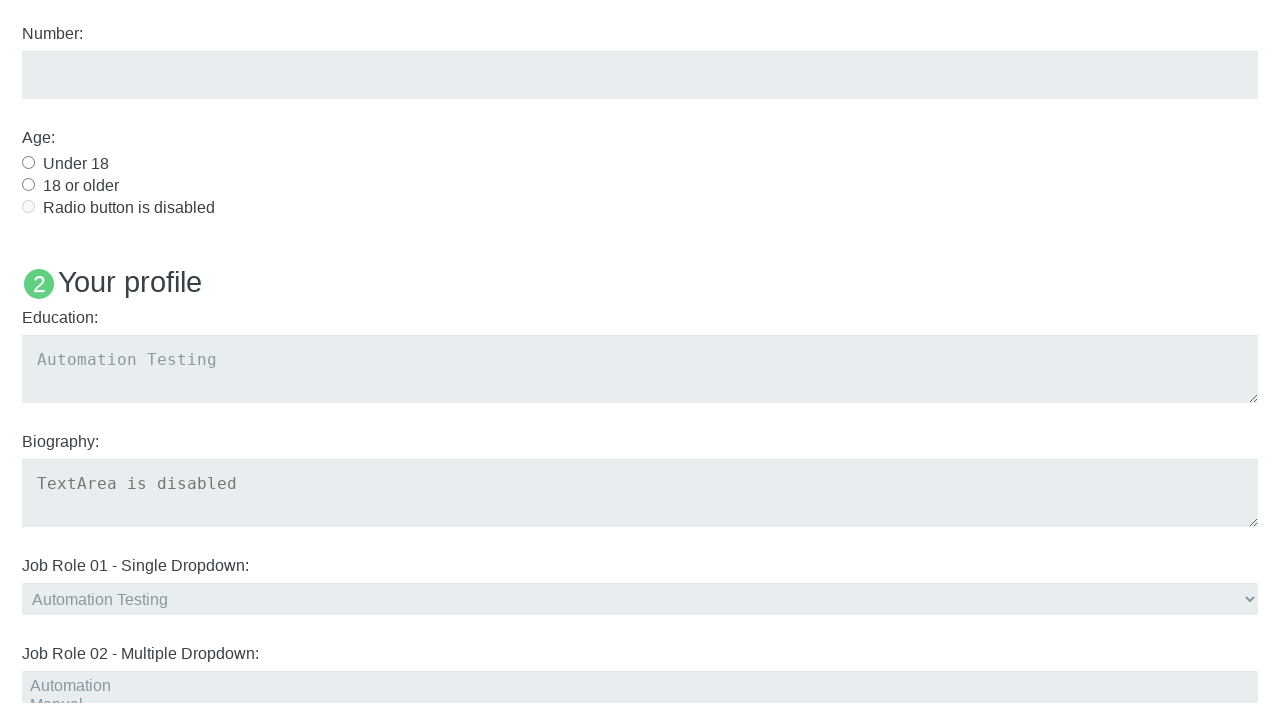

Verified age radio button (under 18) is displayed
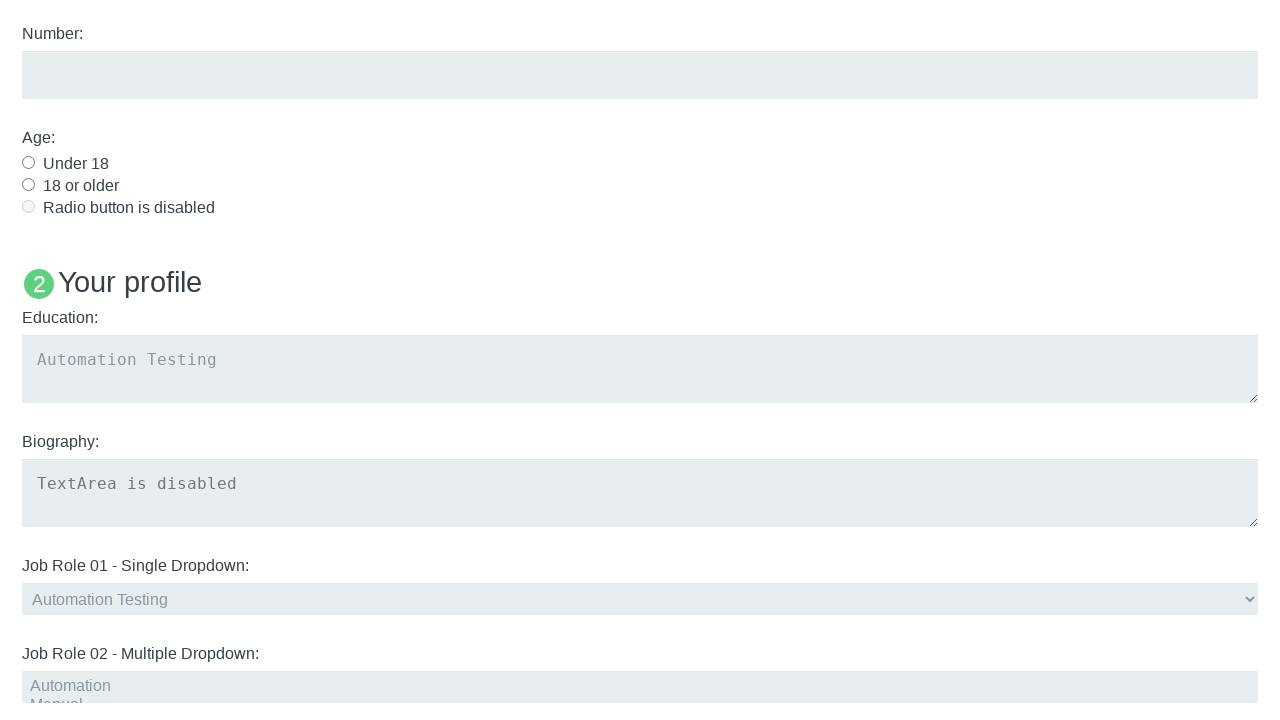

Clicked age radio button (under 18) at (28, 162) on #under_18
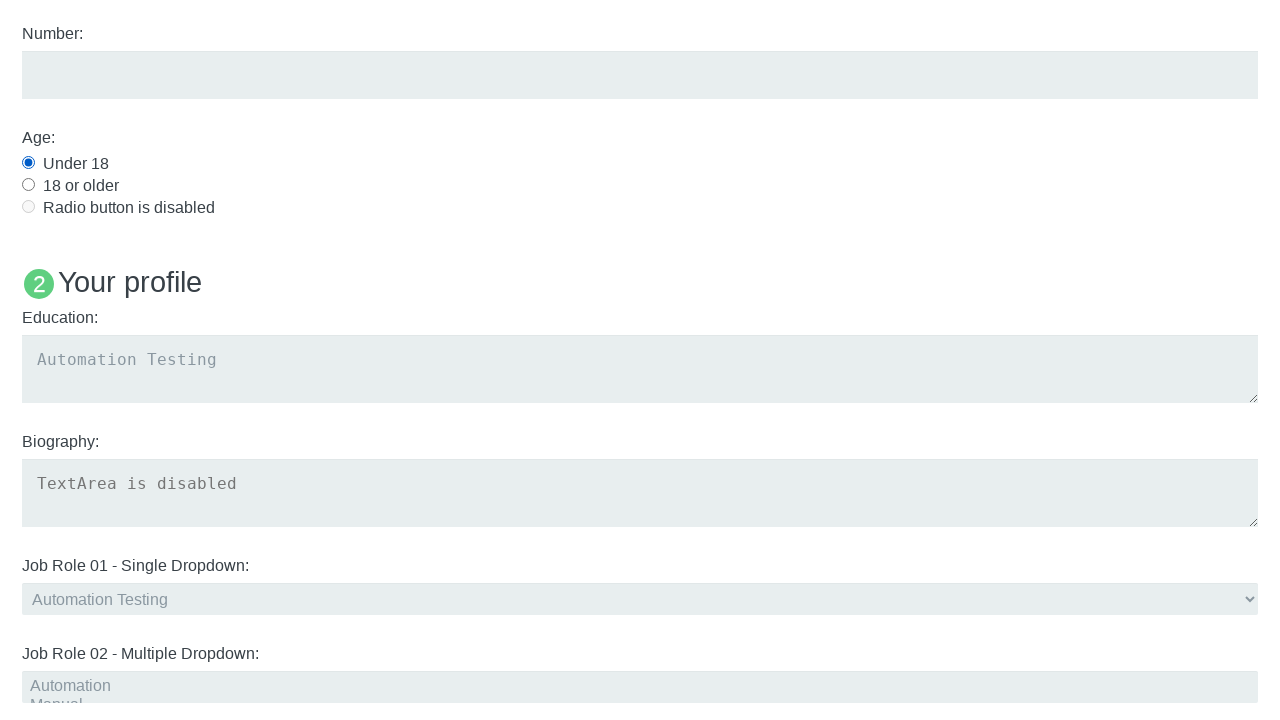

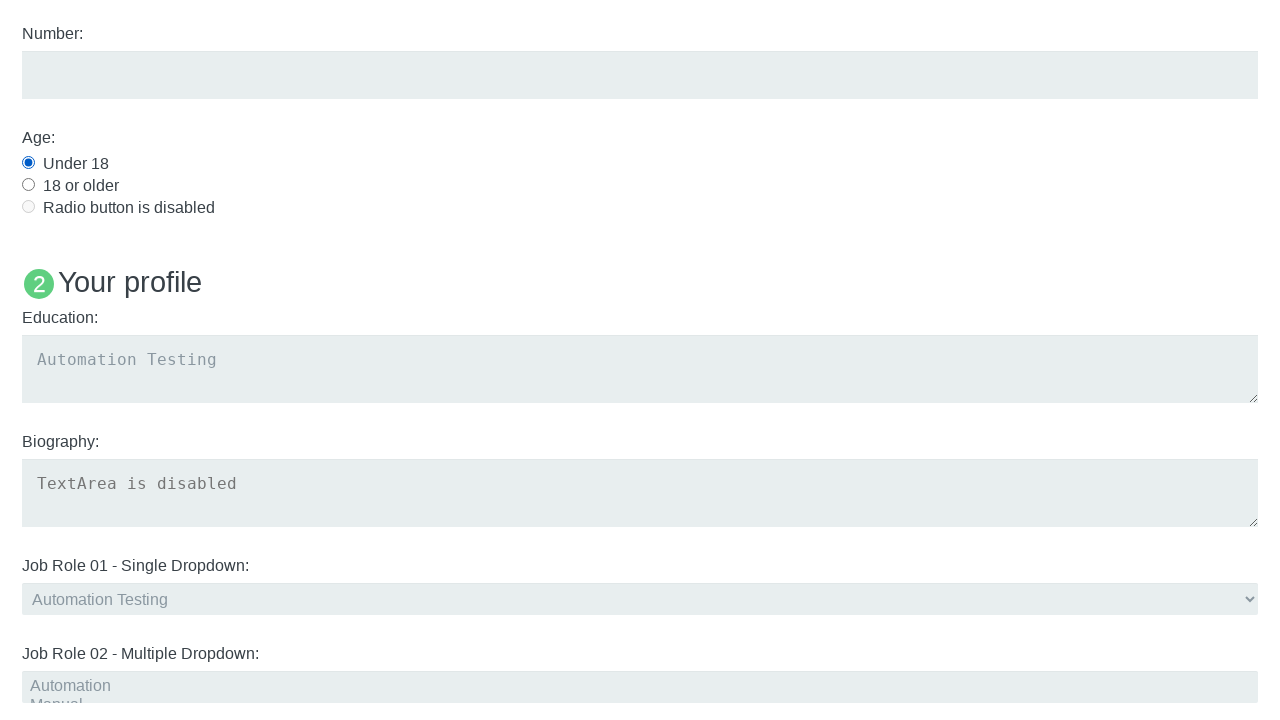